Navigates to VWO app page, finds all buttons on the page, and clicks on the "Start a free trial" link

Starting URL: https://app.vwo.com

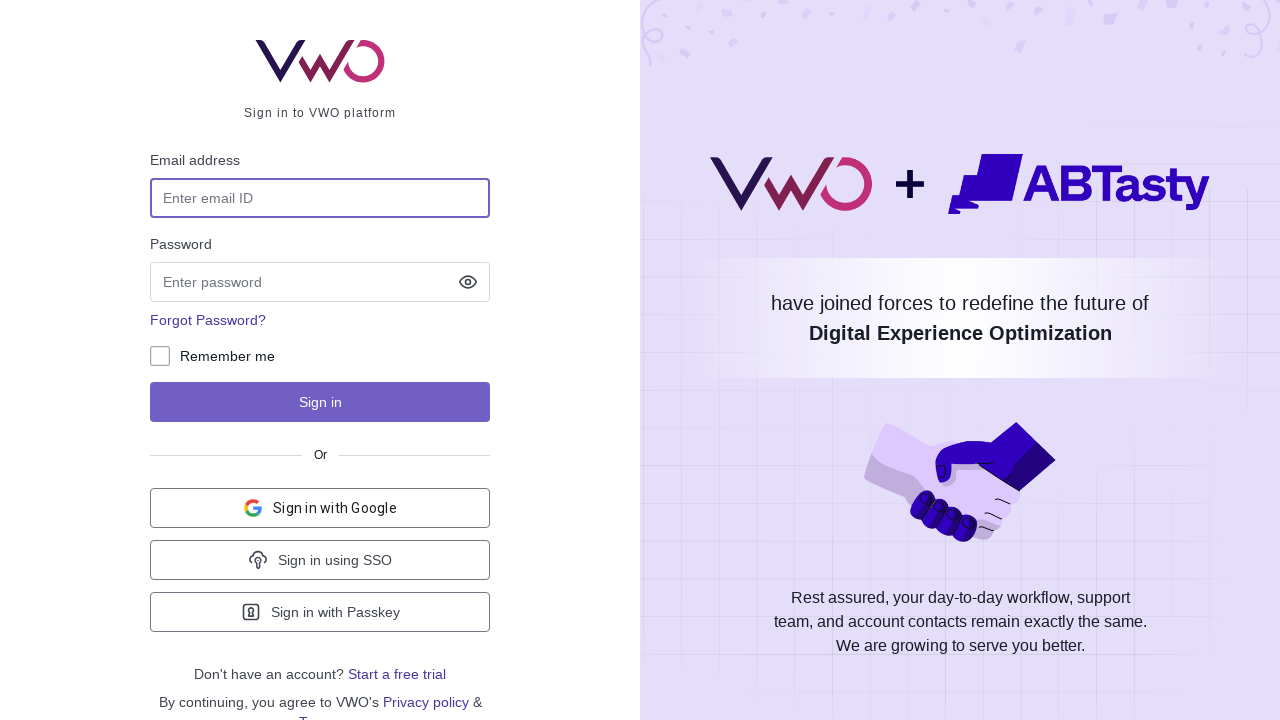

Navigated to VWO app page at https://app.vwo.com
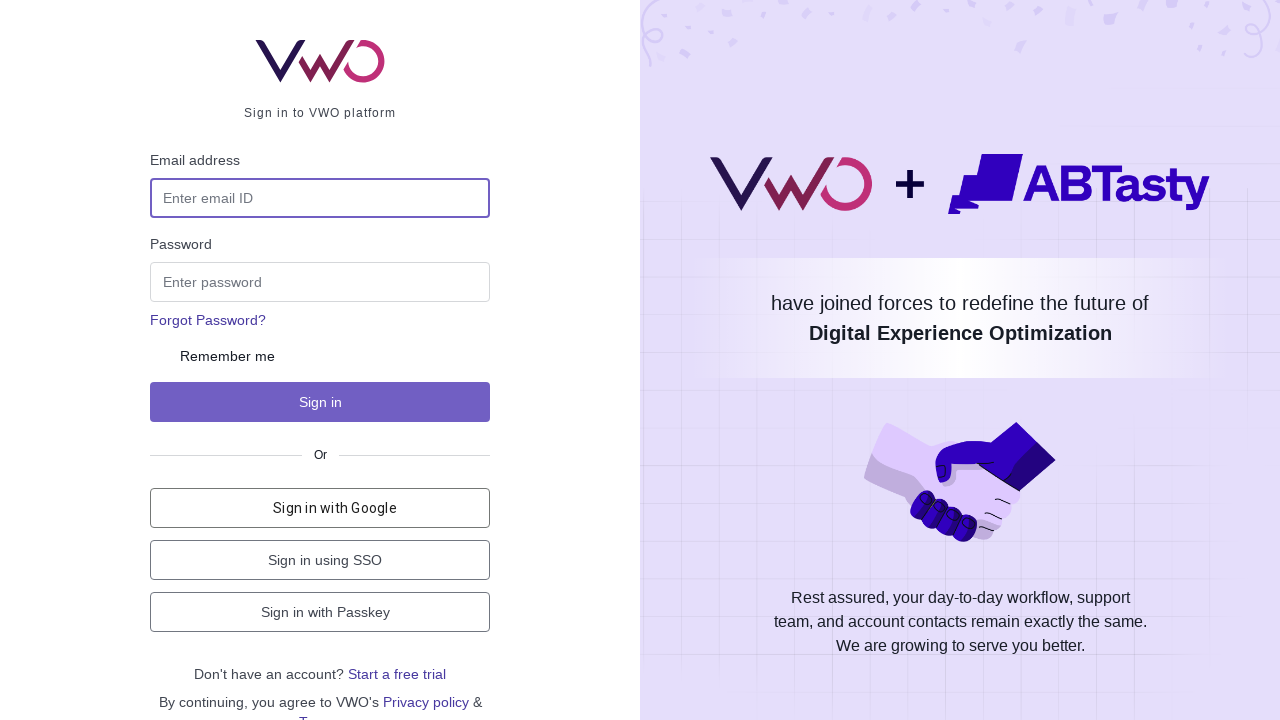

Found all buttons on the page
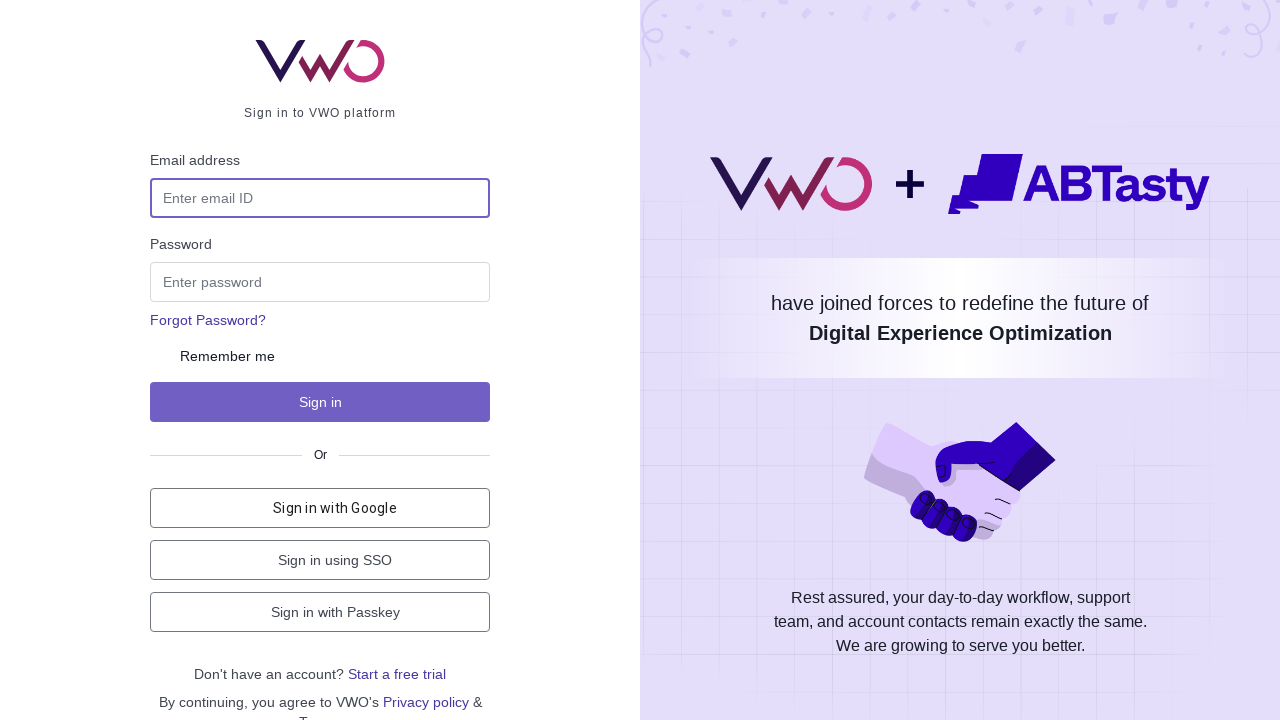

Retrieved button text: 
							
							Account Verification Required
						
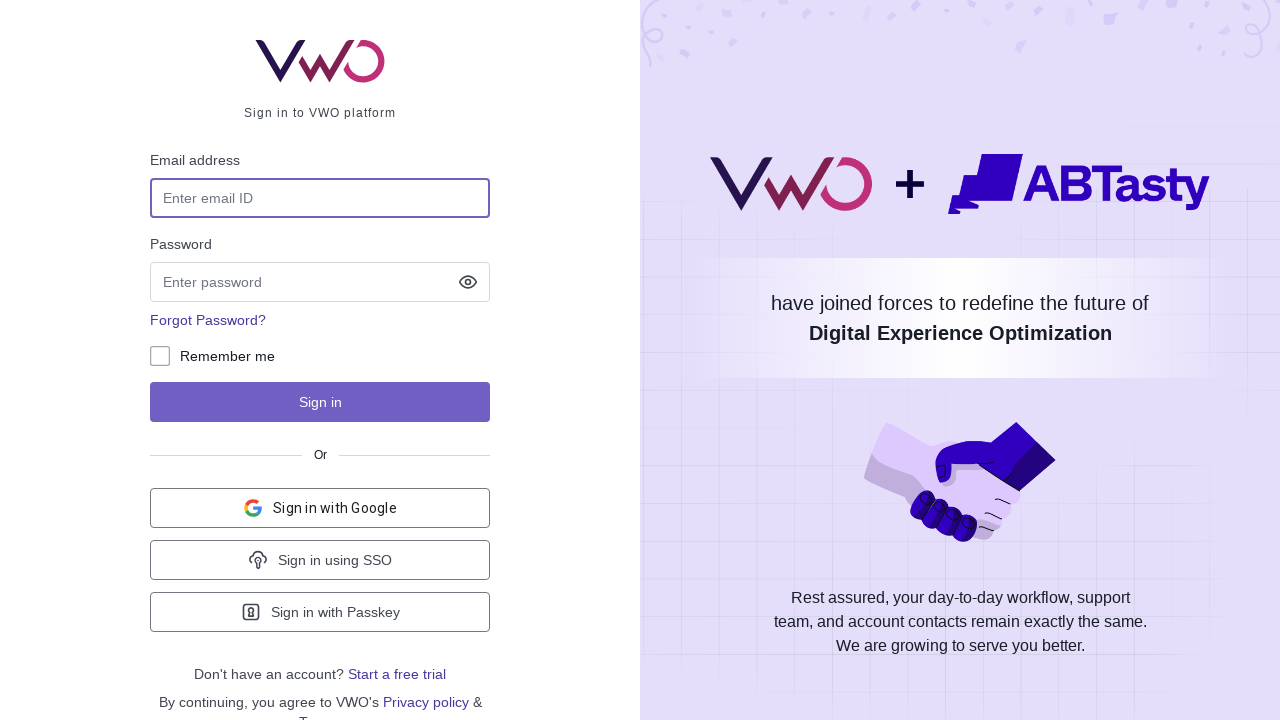

Retrieved button text: 
							
							   
						
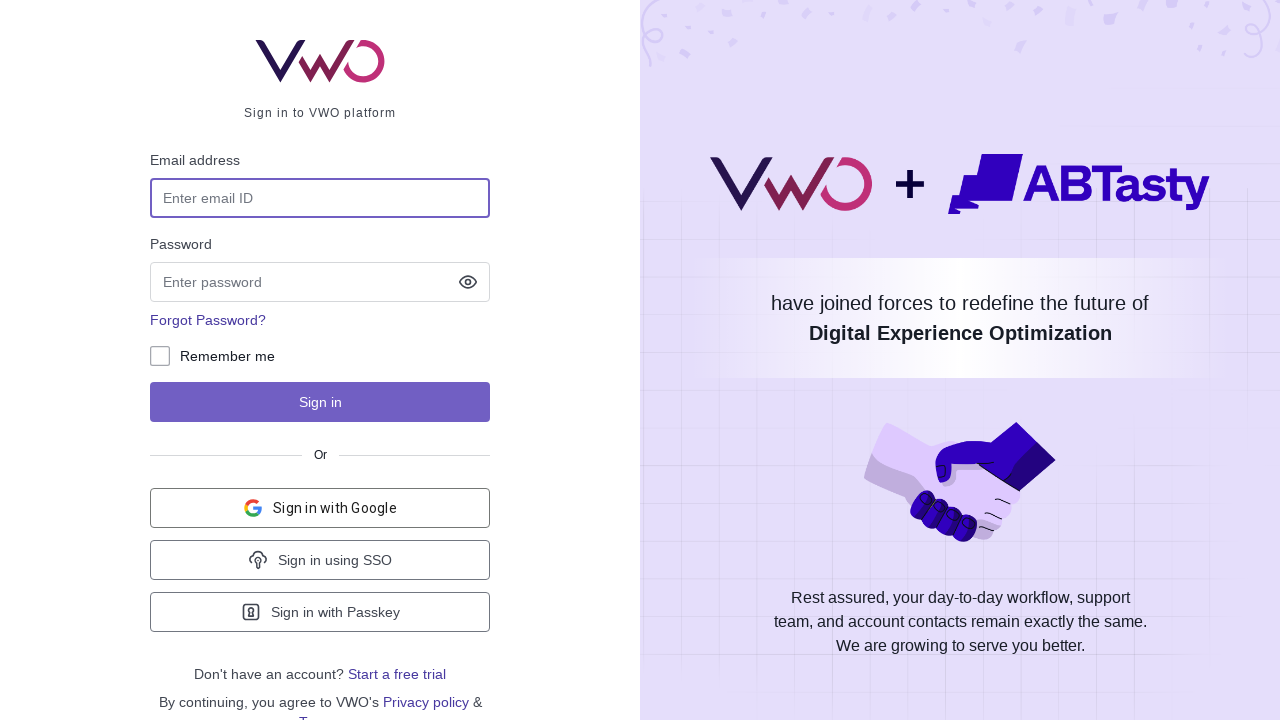

Retrieved button text:  Verify Account 
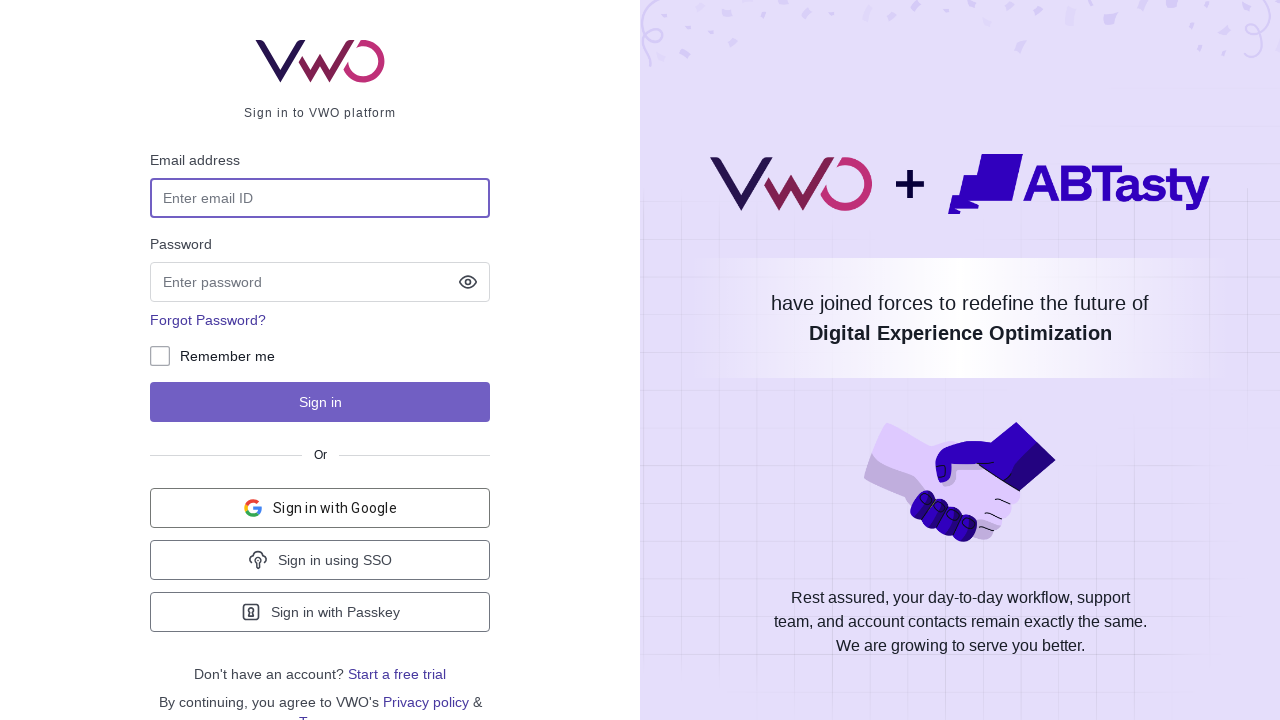

Retrieved button text:      Need Help? 
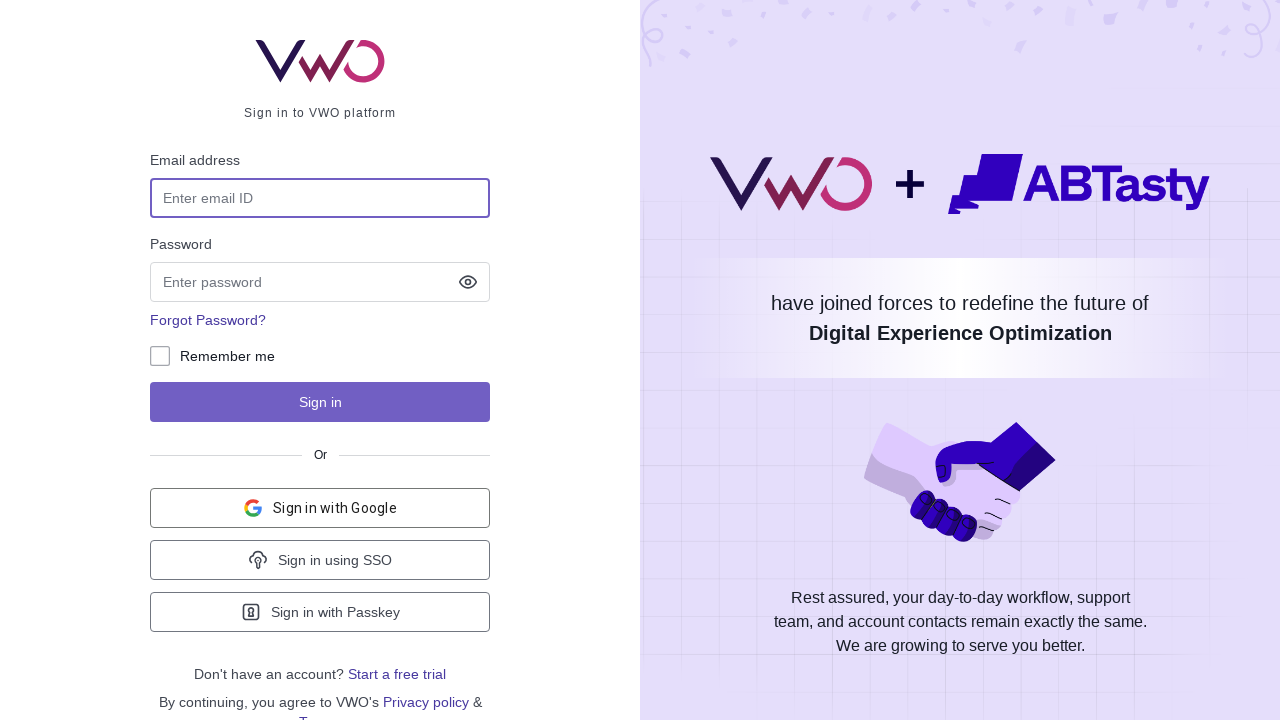

Retrieved button text:   
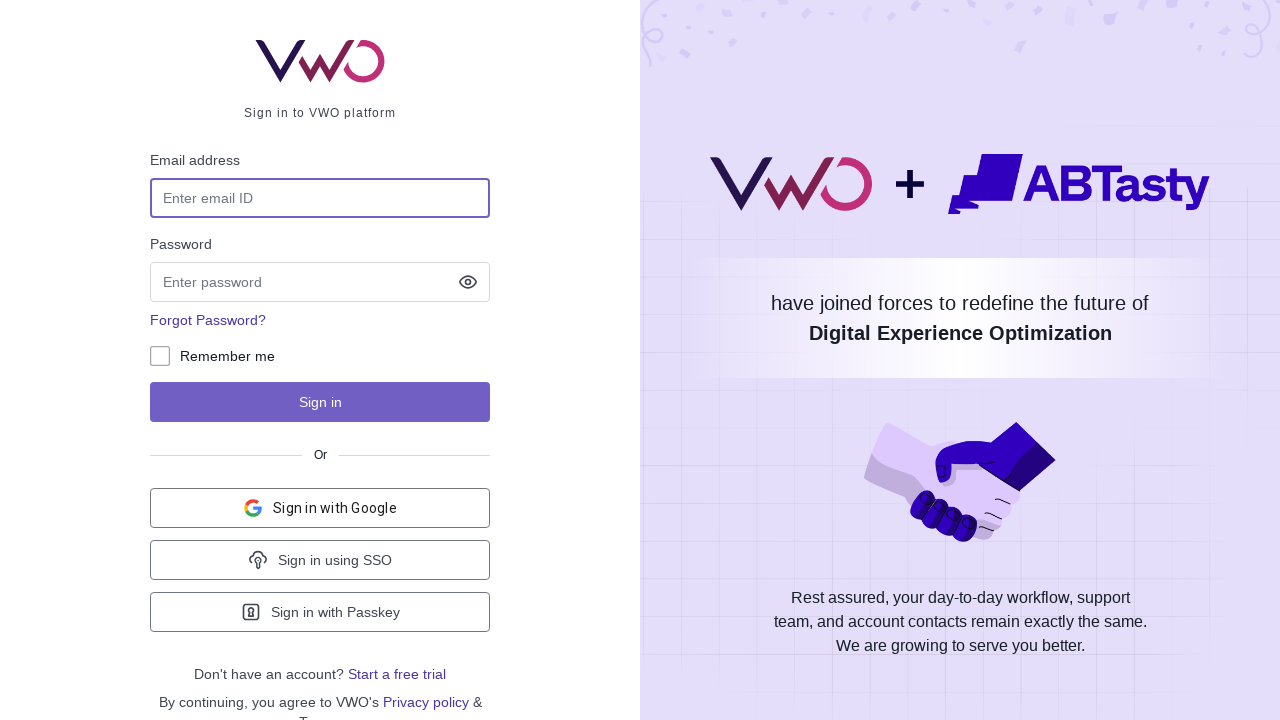

Retrieved button text:          
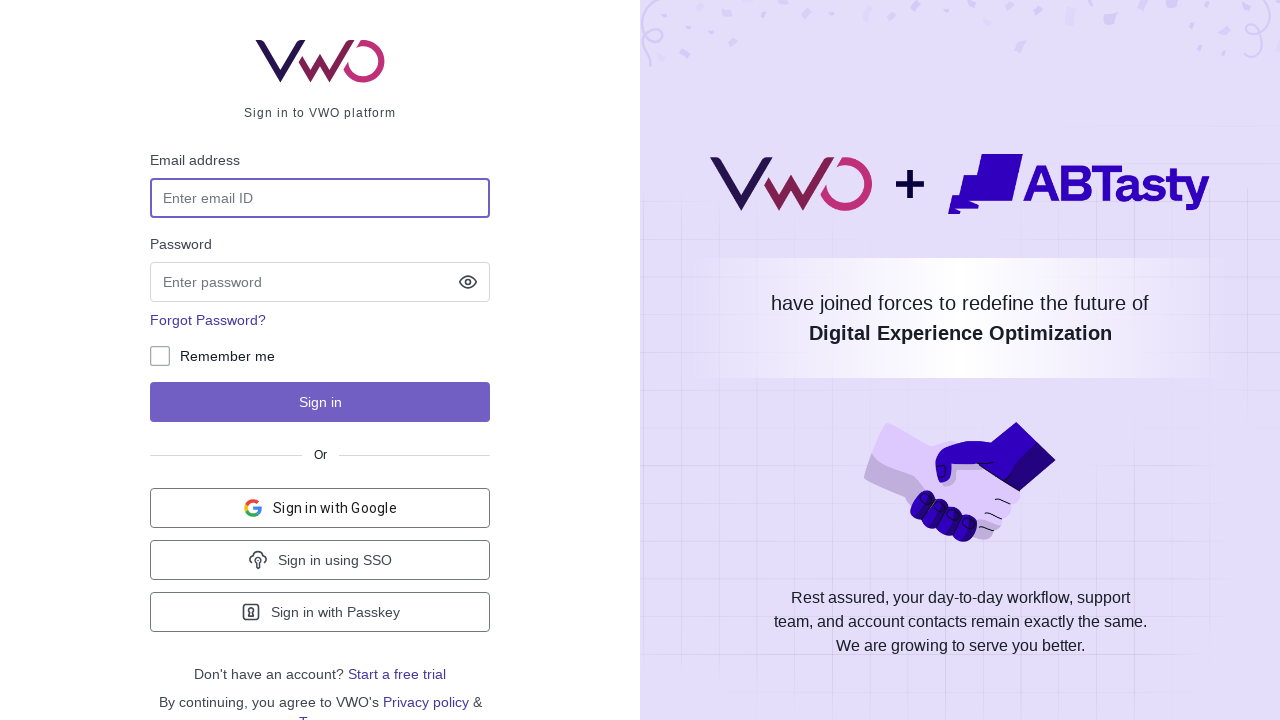

Retrieved button text: Forgot Password?
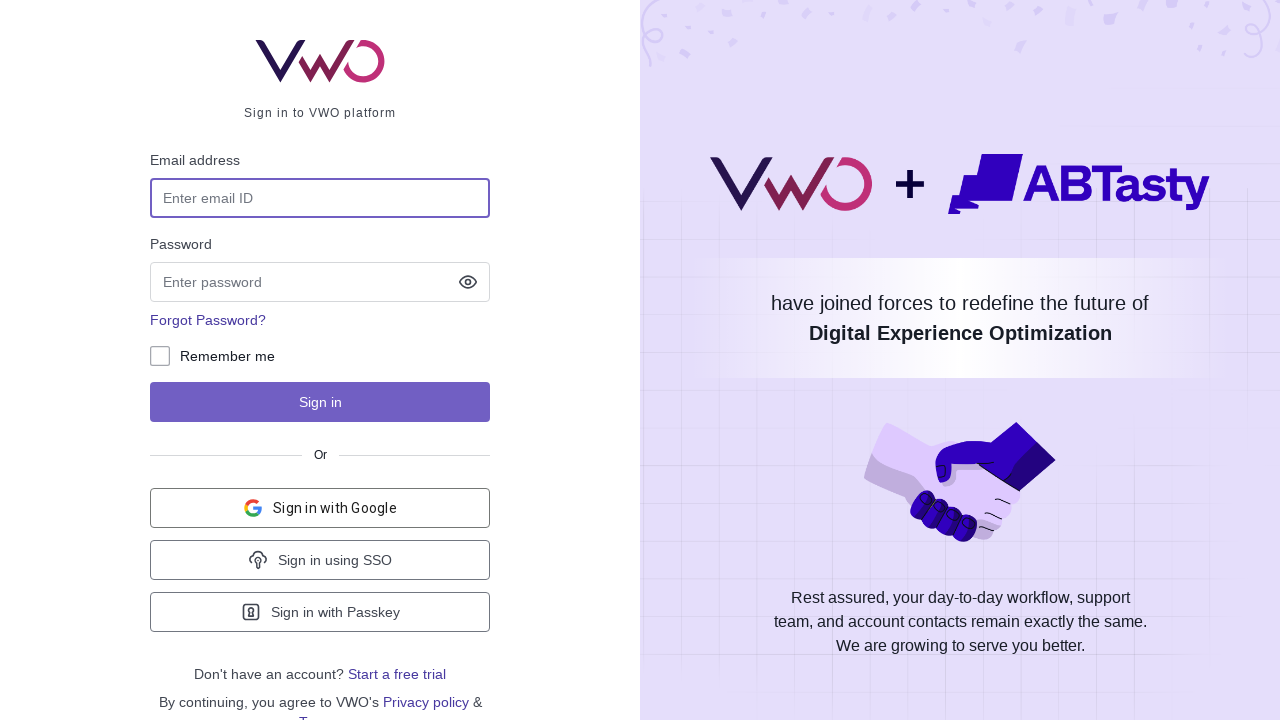

Retrieved button text:   Sign in 
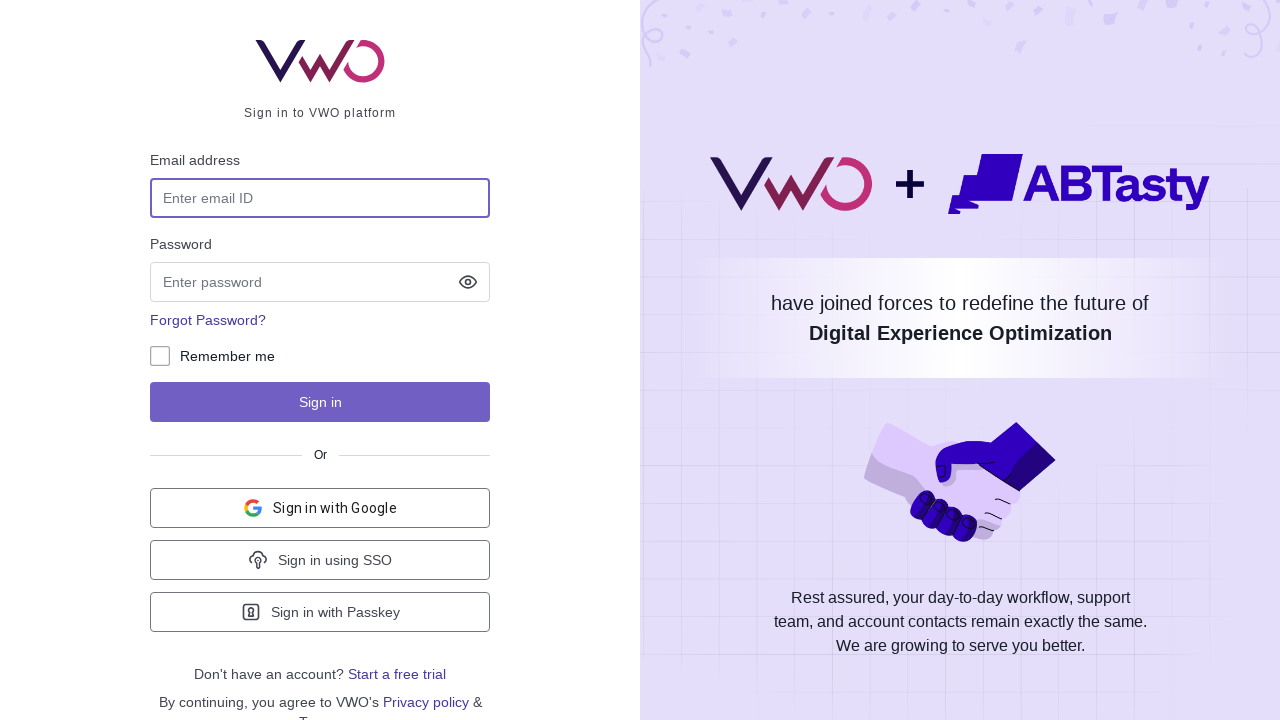

Retrieved button text:       Sign in with Google   
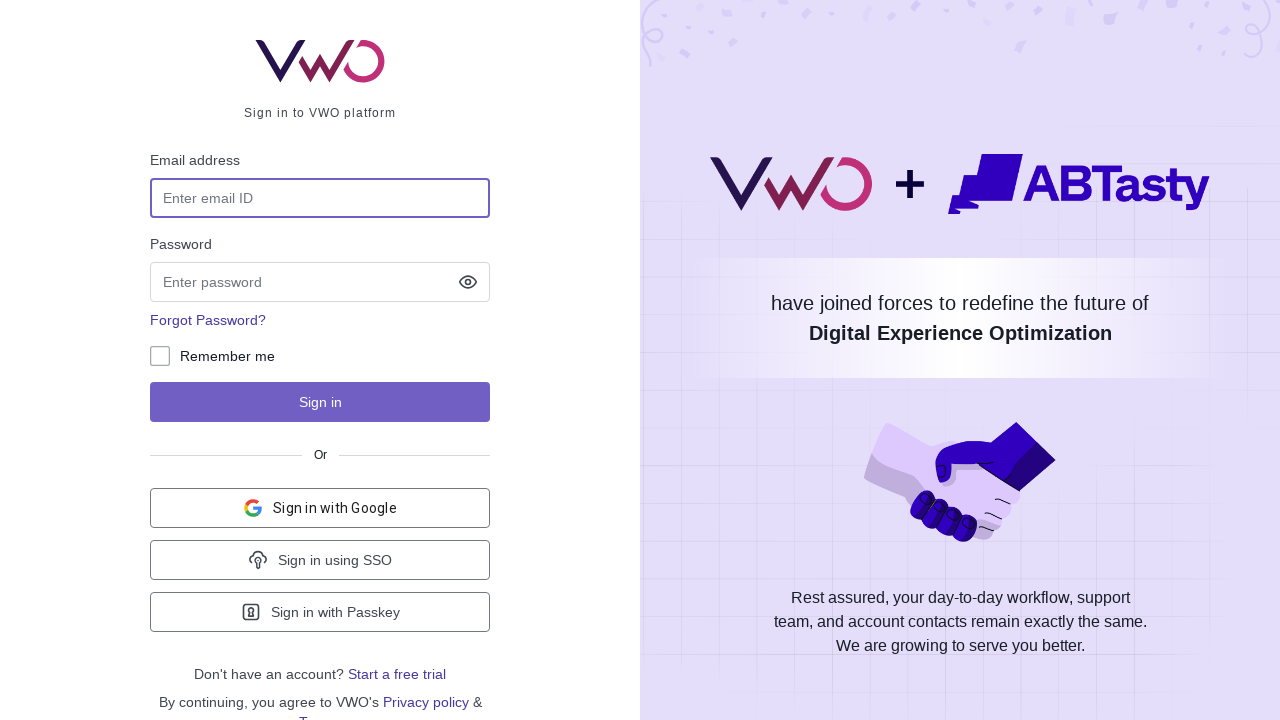

Retrieved button text:      Sign in using SSO 
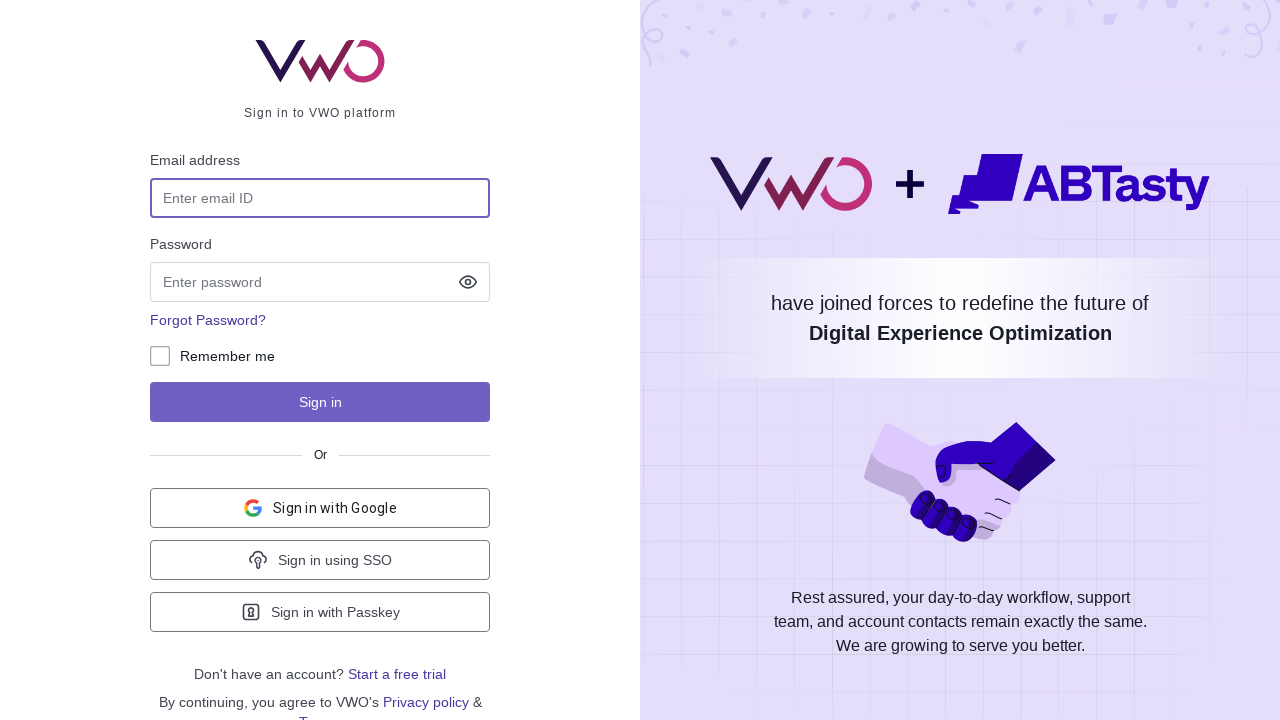

Retrieved button text:      Sign in with Passkey 
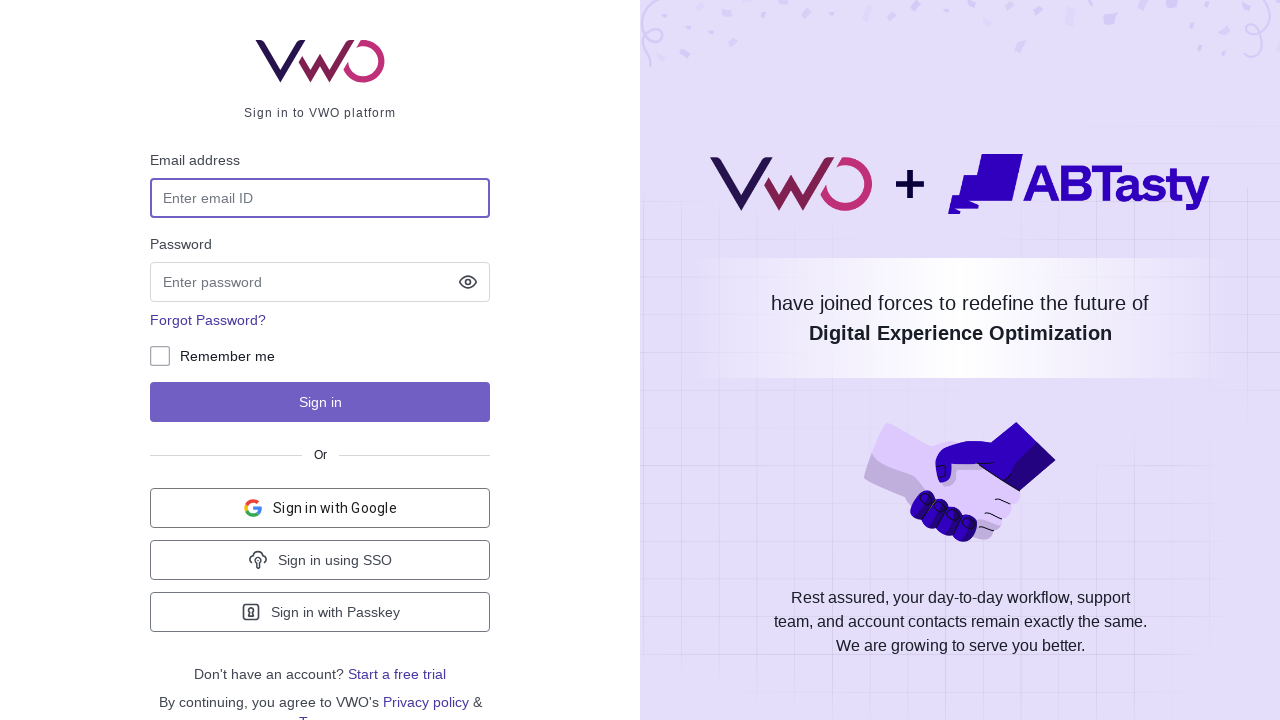

Retrieved button text: 
					   
				
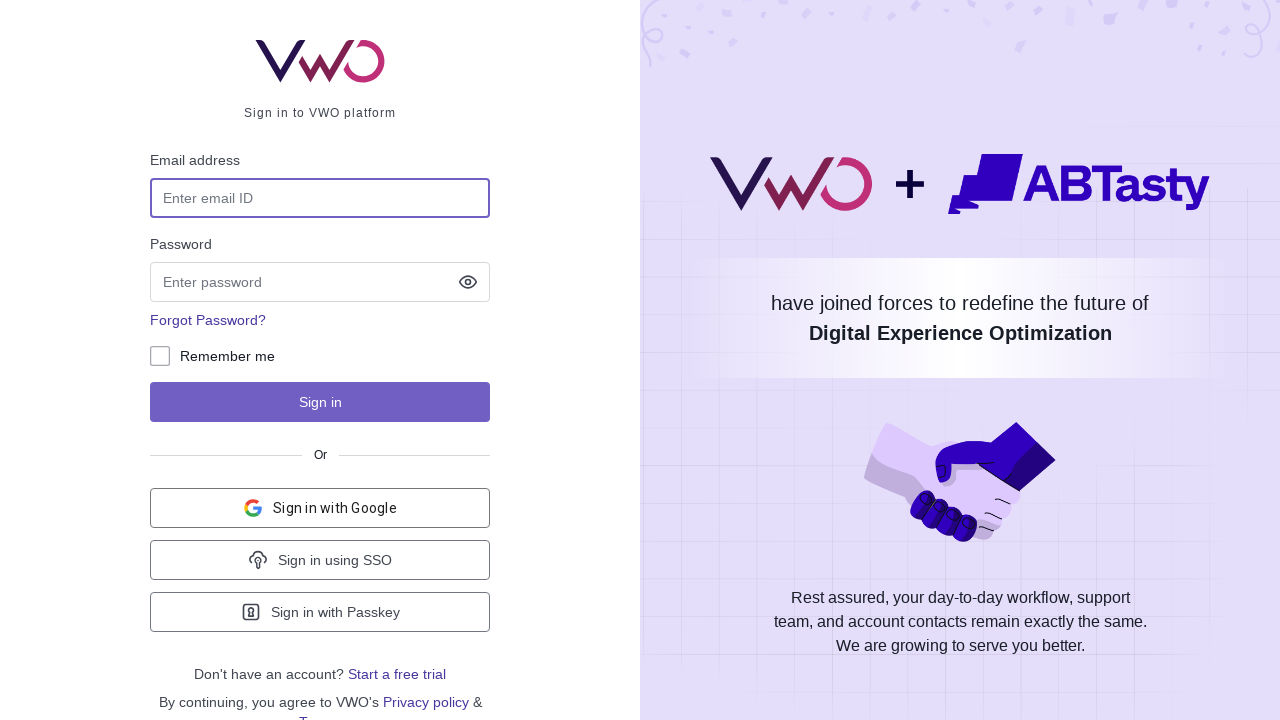

Retrieved button text:          
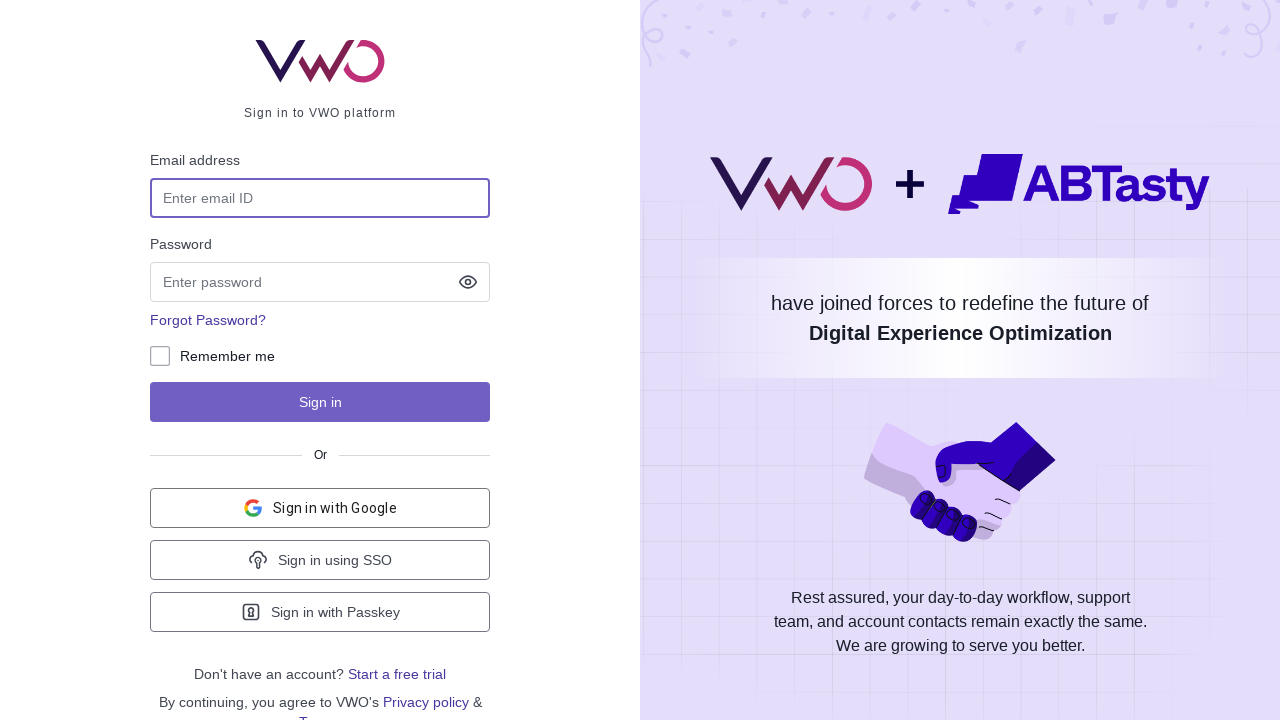

Retrieved button text:          
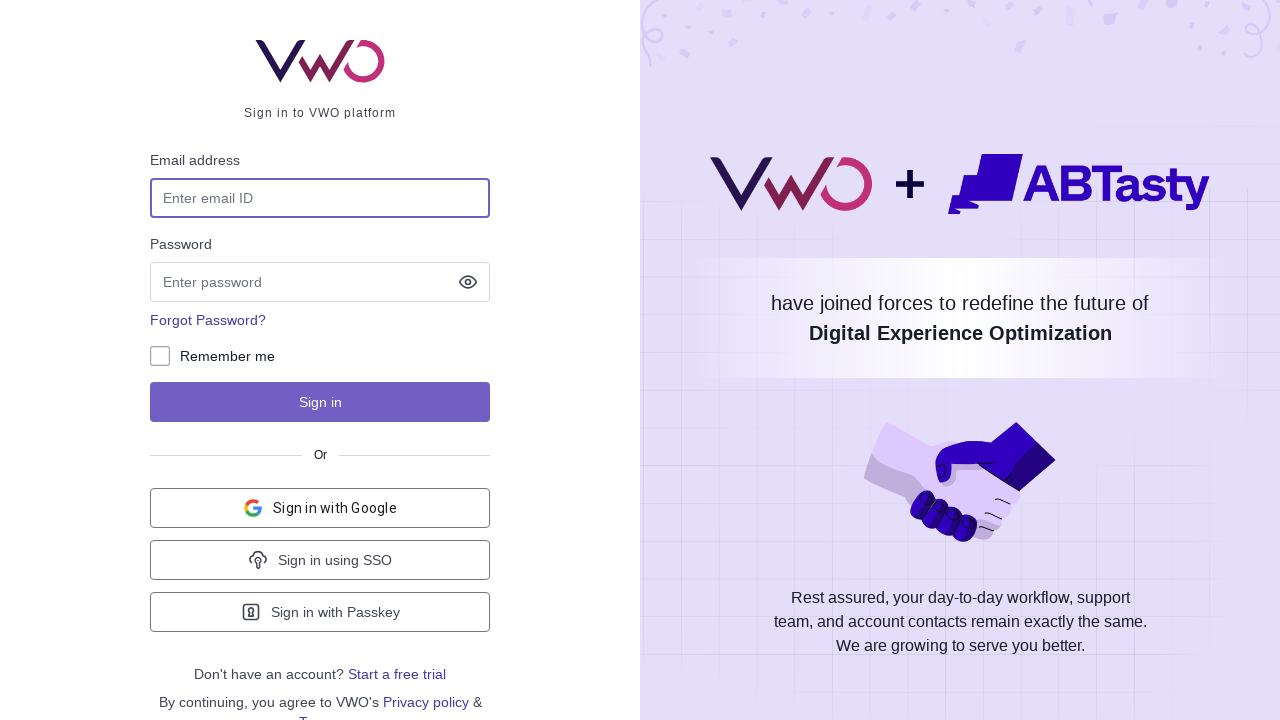

Retrieved button text: « Back
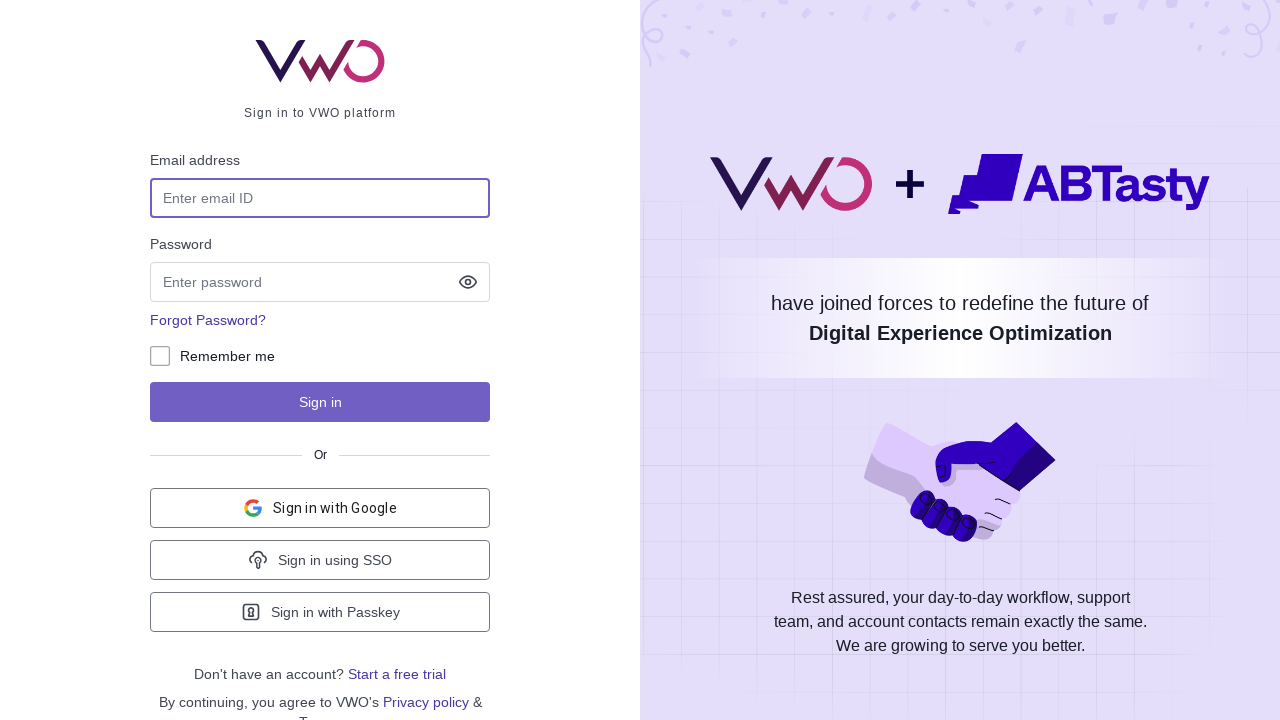

Retrieved button text: Reset Password
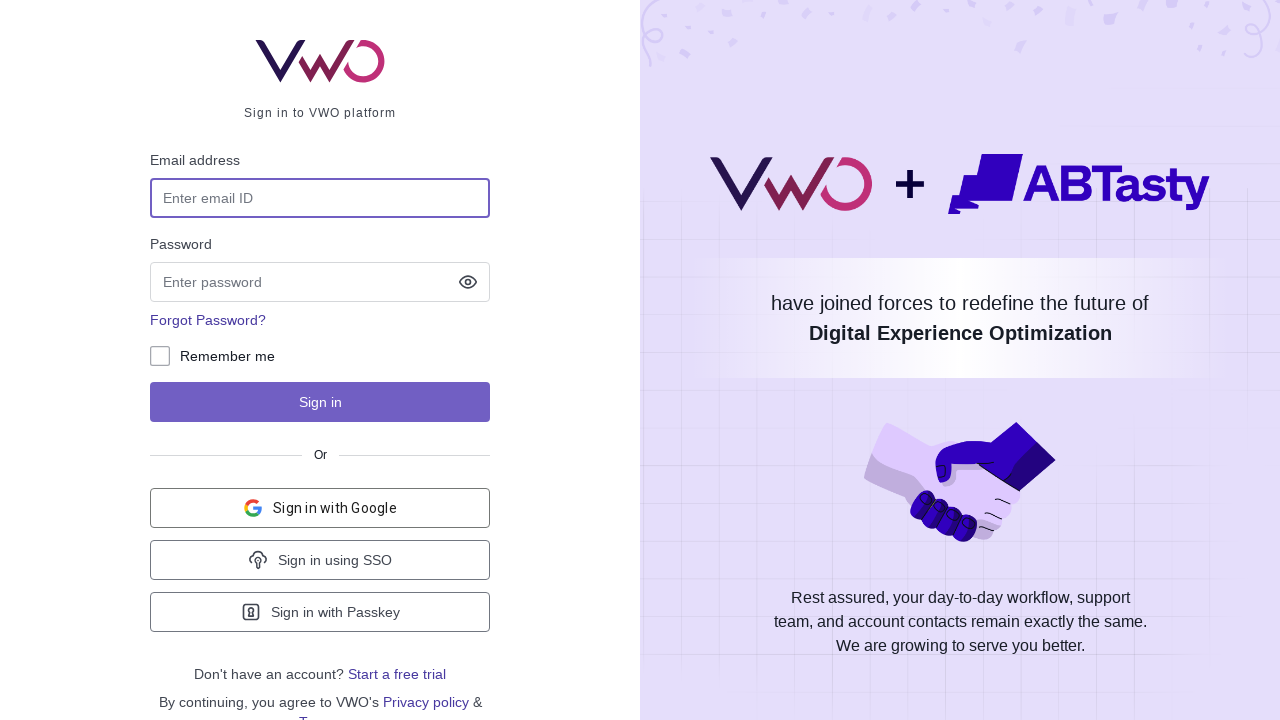

Retrieved button text: Set Password
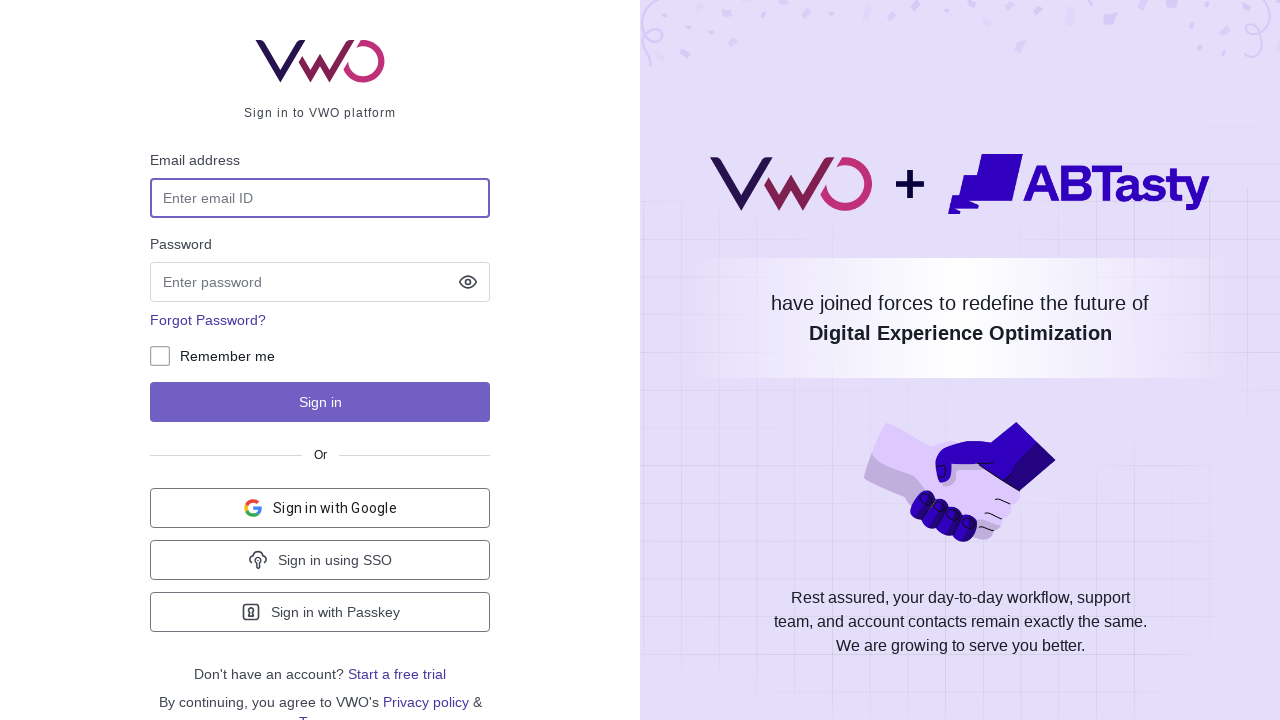

Retrieved button text:    Back
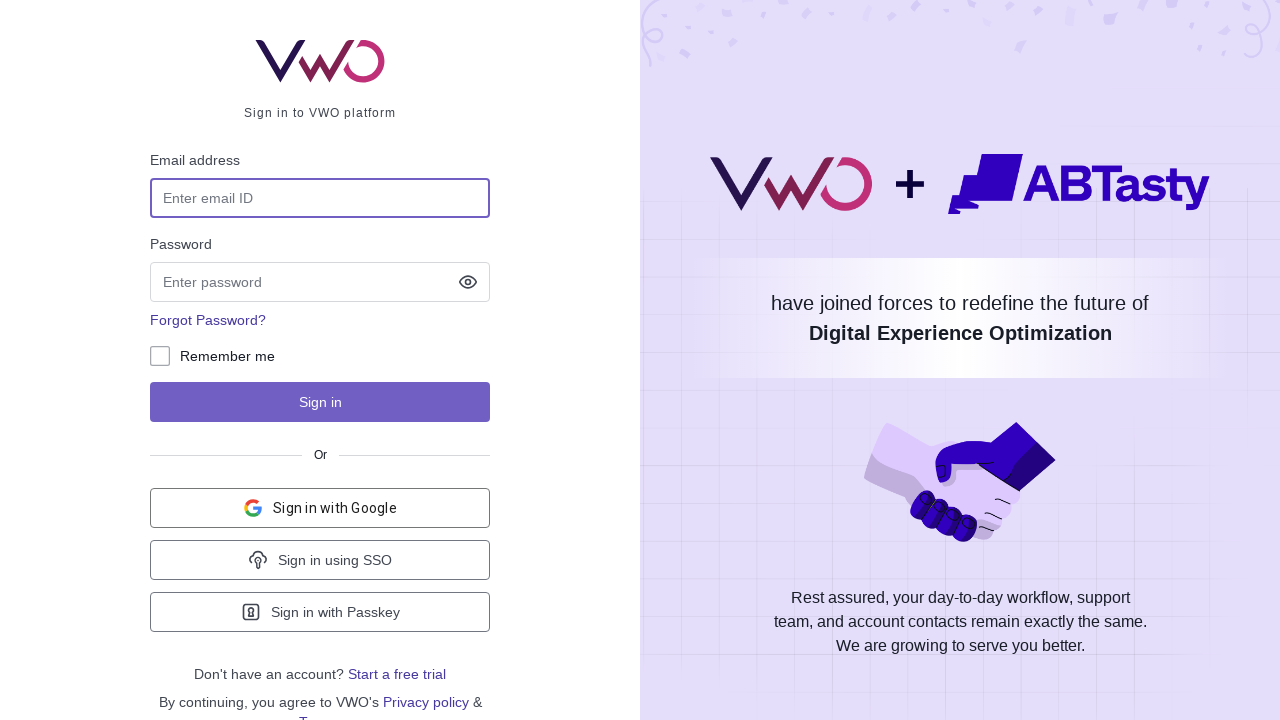

Retrieved button text: Reset Password
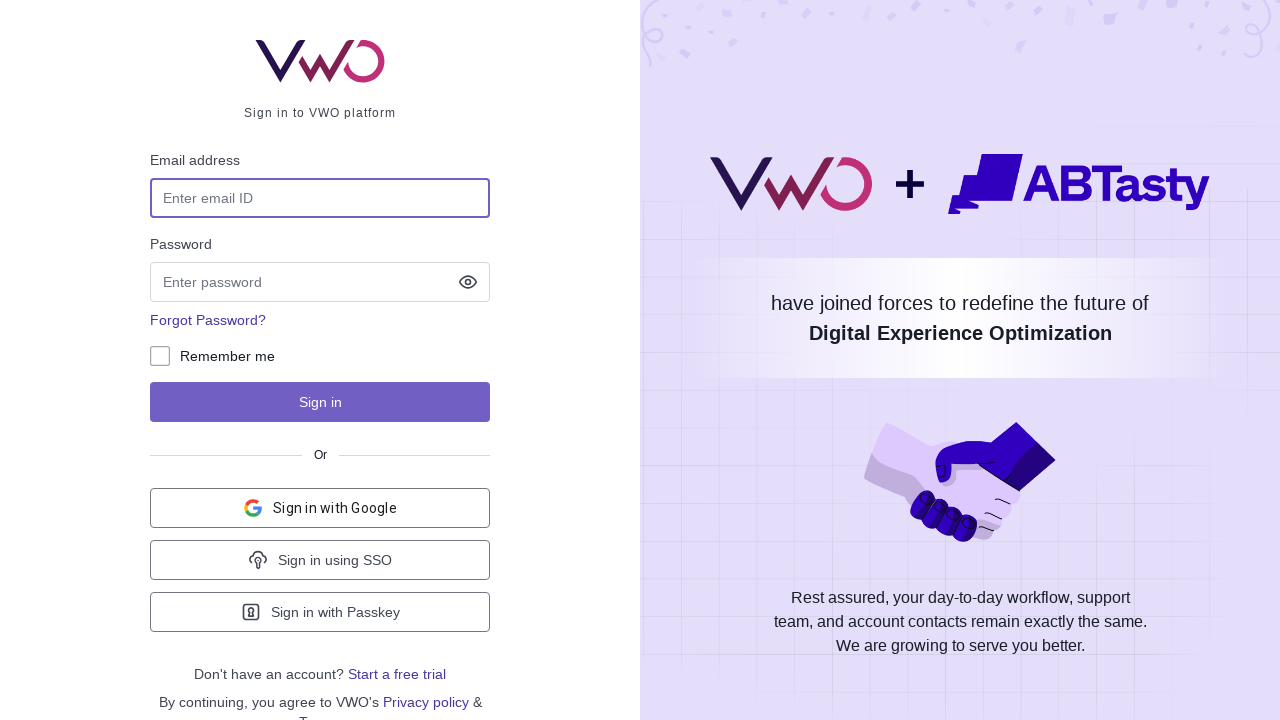

Clicked on 'Start a free trial' link at (397, 674) on a:has-text('Start a free')
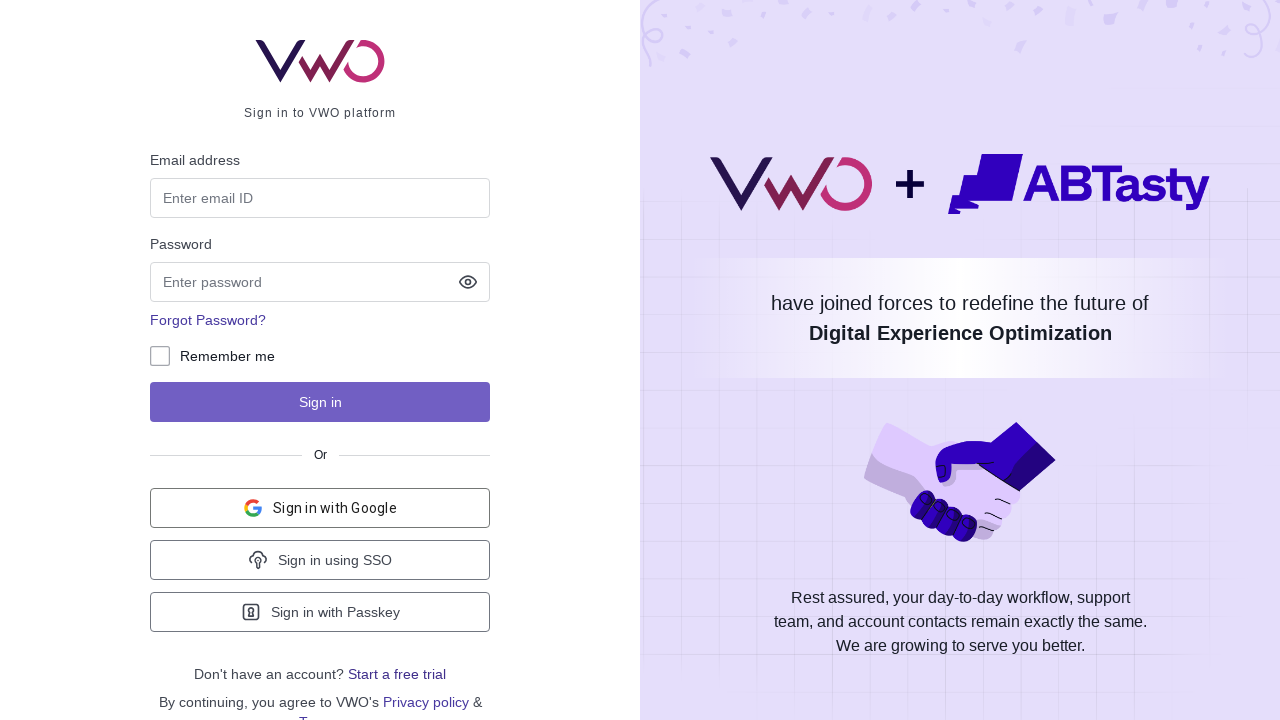

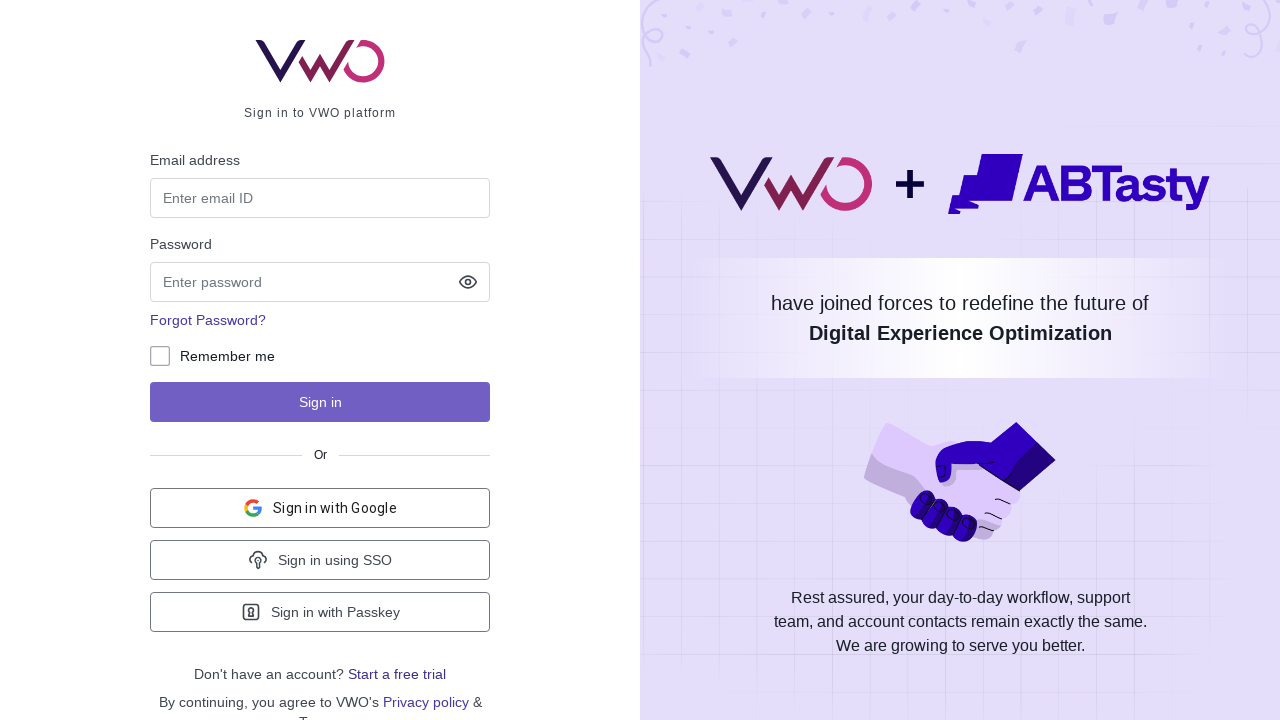